Tests navigation through Playwright documentation by clicking on "Get started", then "Trace viewer", verifying links are visible, and clicking on "Recording a Trace" to verify sidebar content.

Starting URL: https://playwright.dev/

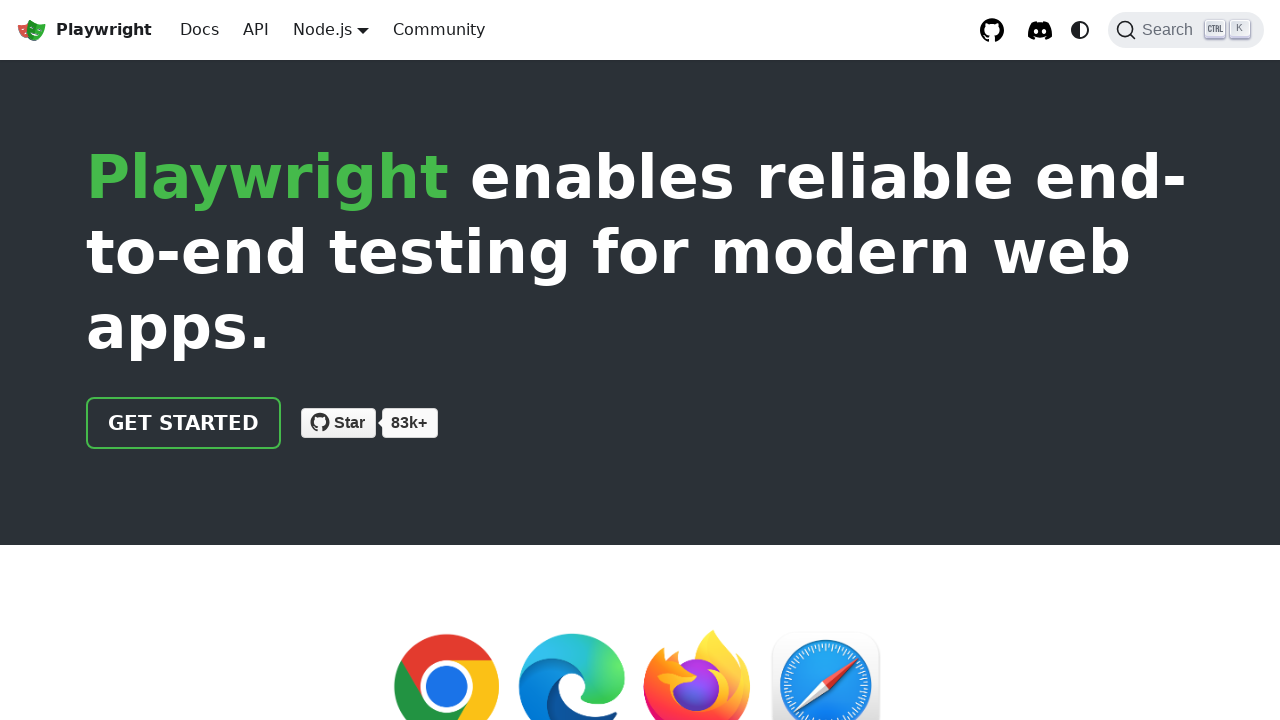

Clicked 'Get started' link at (184, 423) on internal:role=link[name="Get started"i]
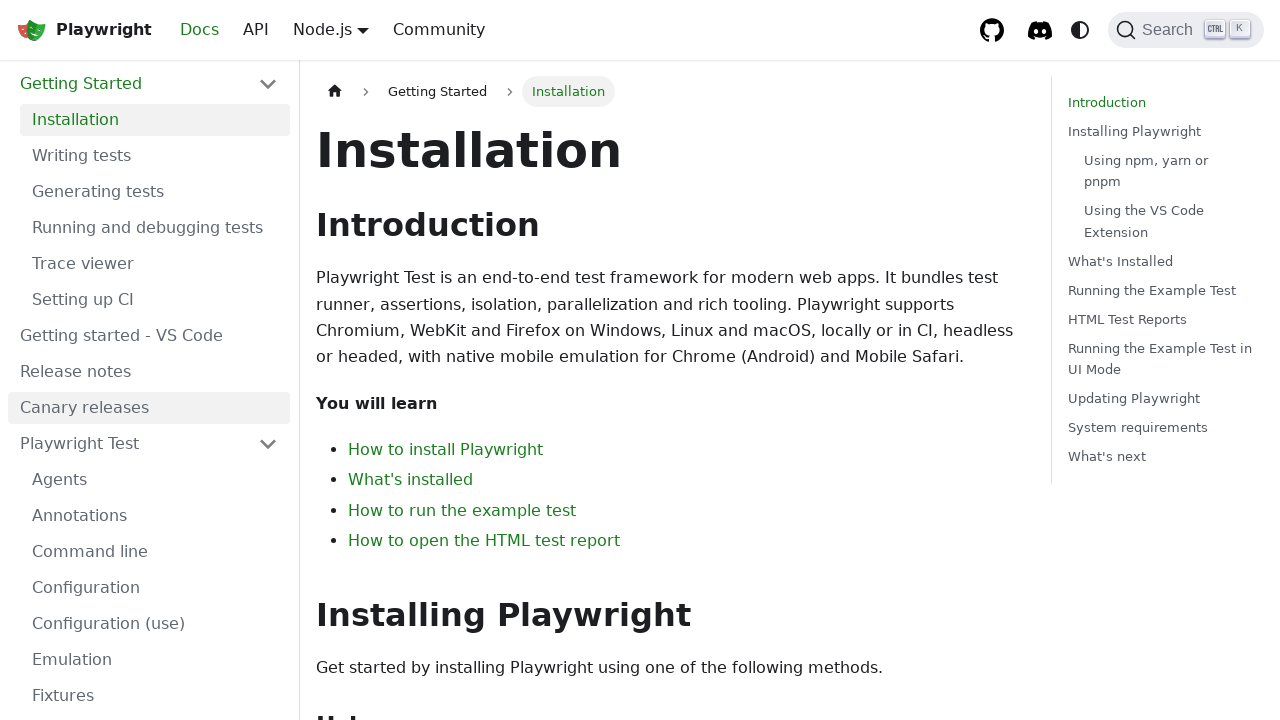

Clicked 'Trace viewer' link at (155, 264) on internal:role=link[name="Trace viewer"i] >> nth=0
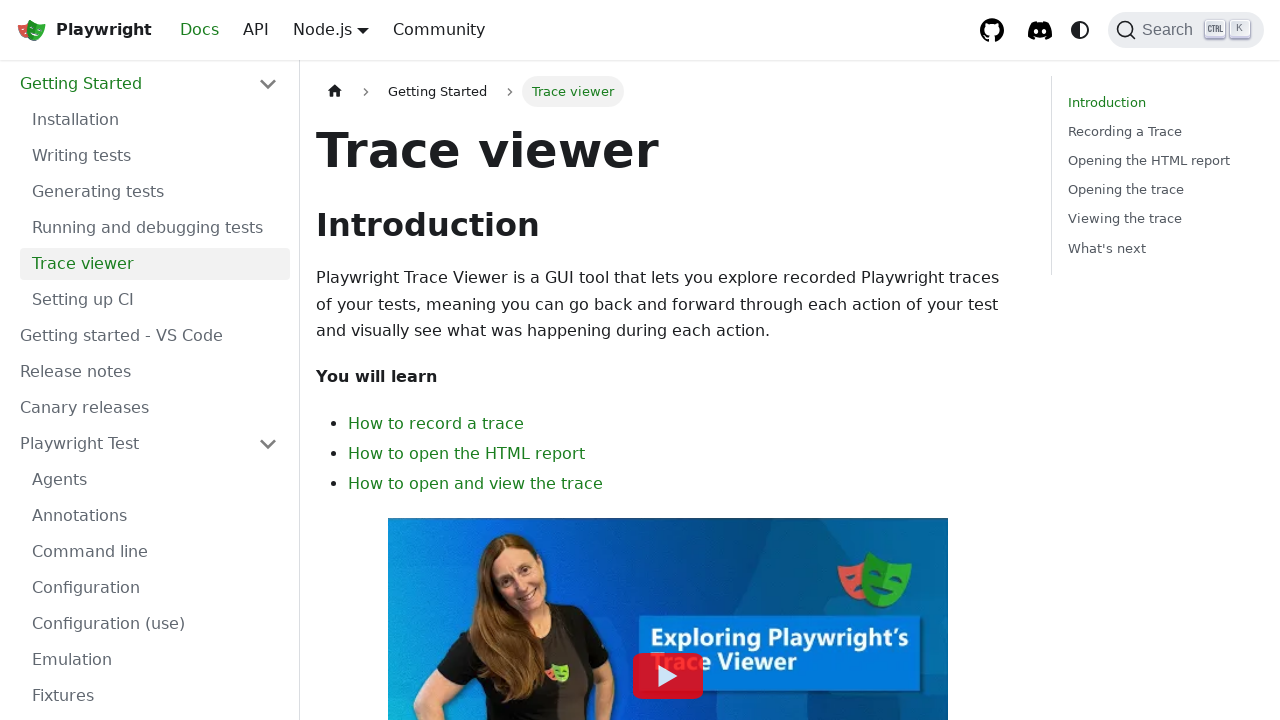

Verified 'How to record a trace' link is visible
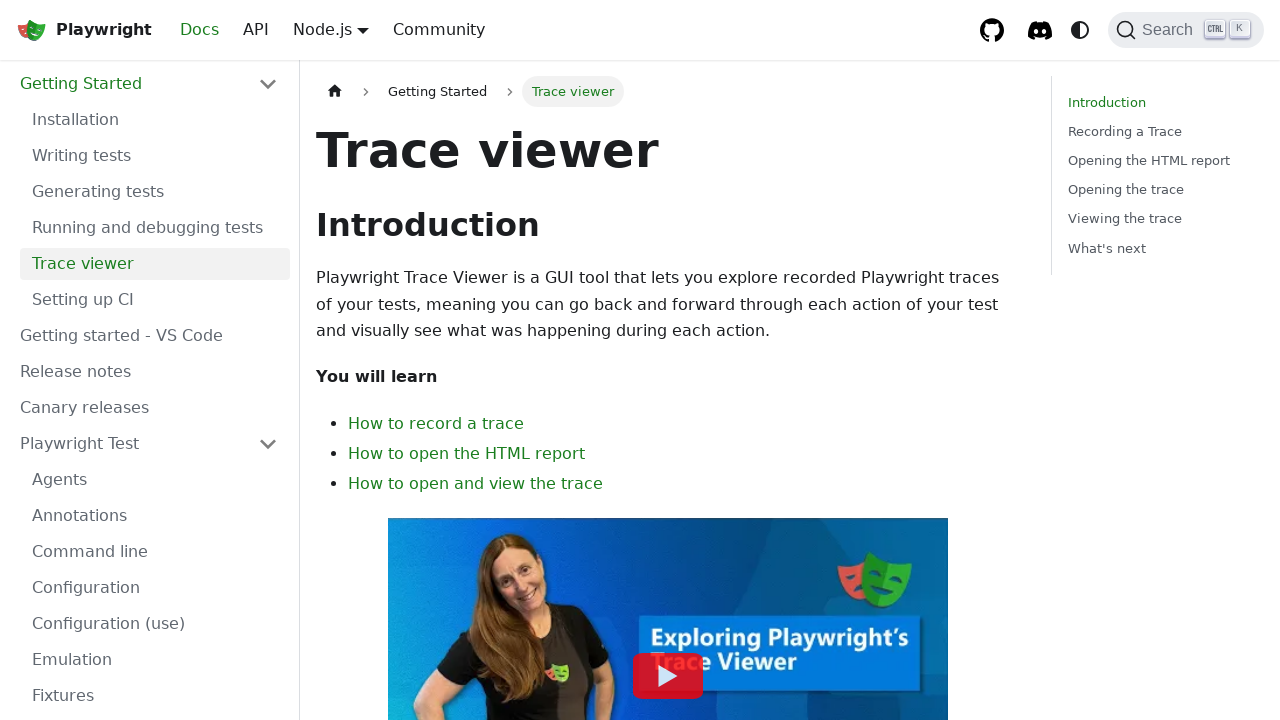

Verified 'Recording a Trace' link is visible
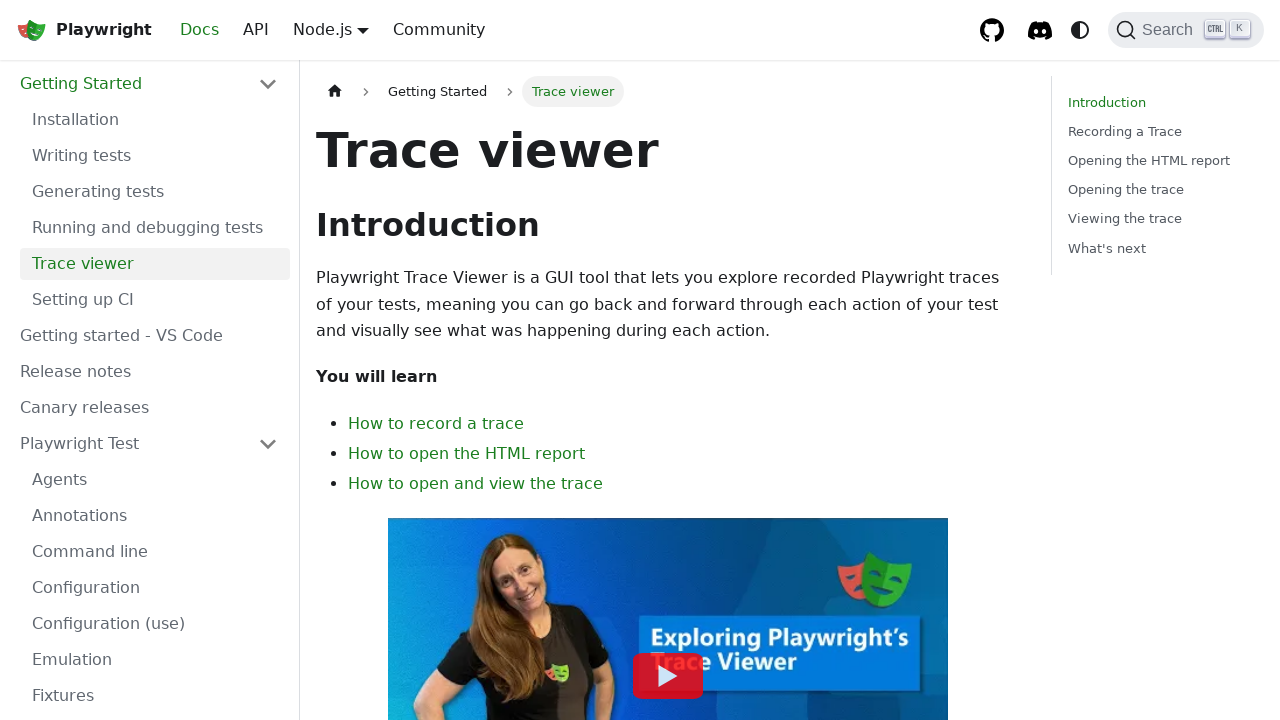

Clicked 'Recording a Trace' link at (1162, 132) on internal:role=link[name="Recording a Trace"s]
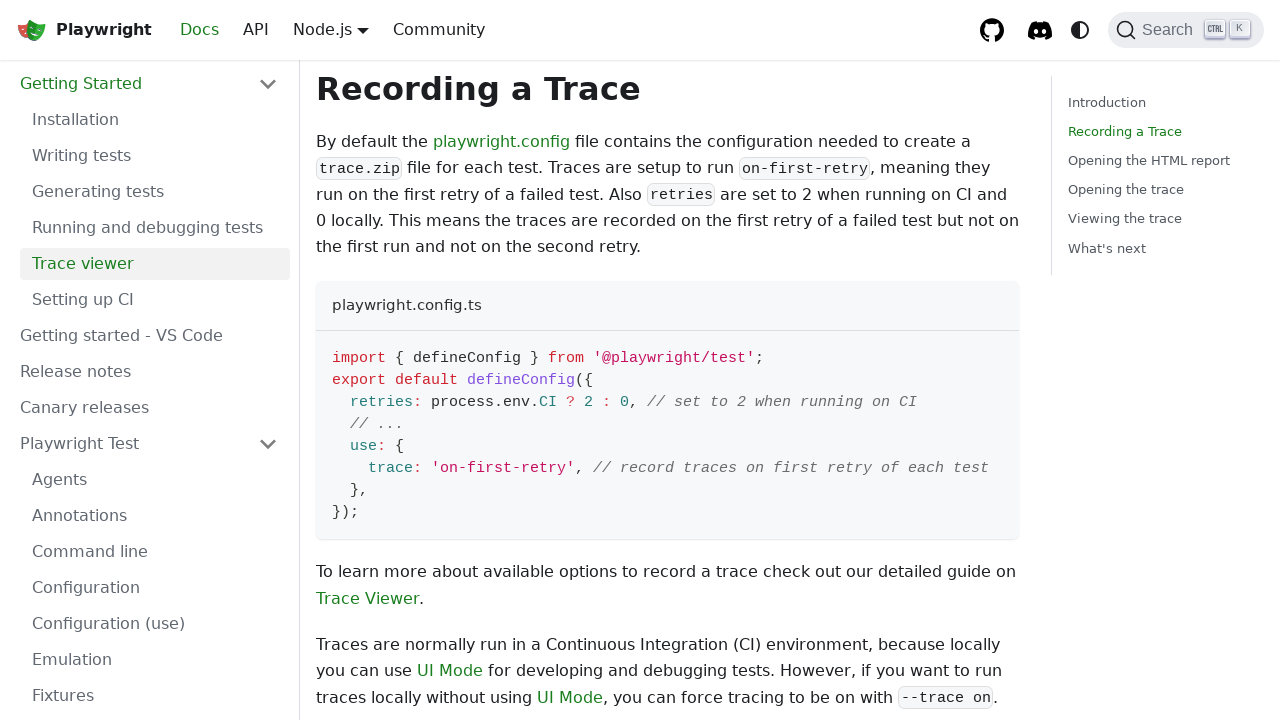

Verified docs sidebar is visible
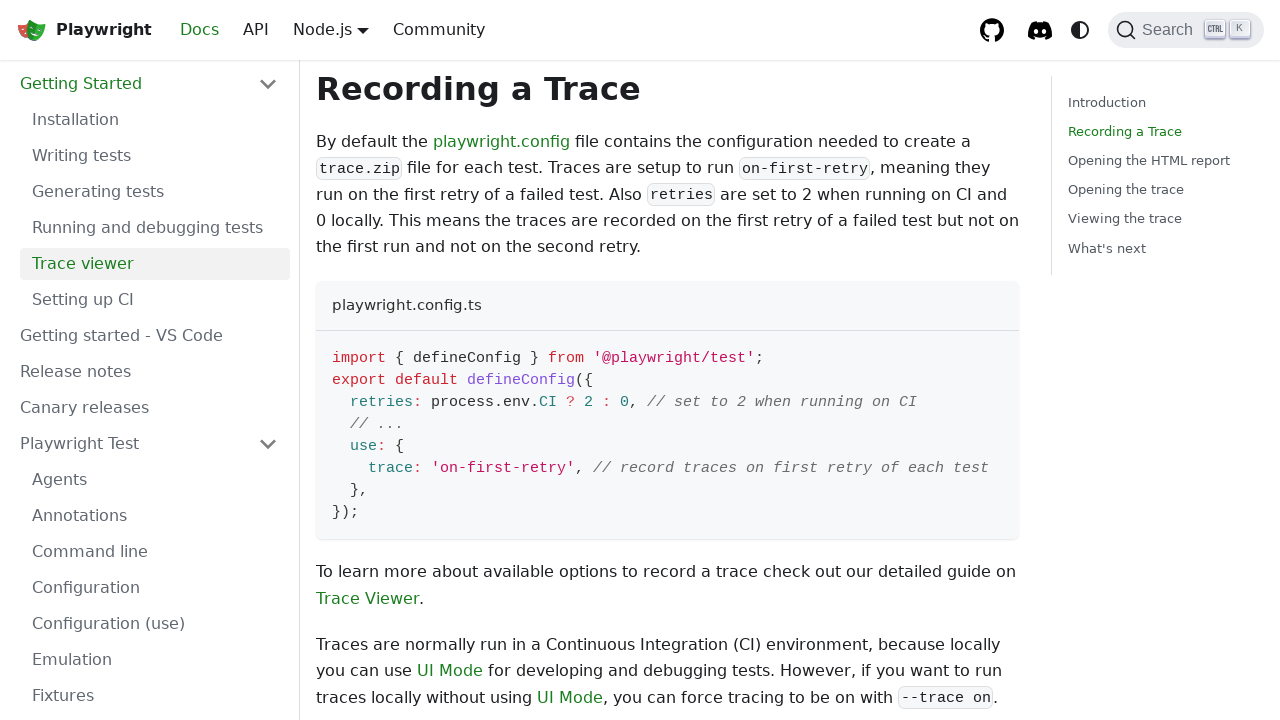

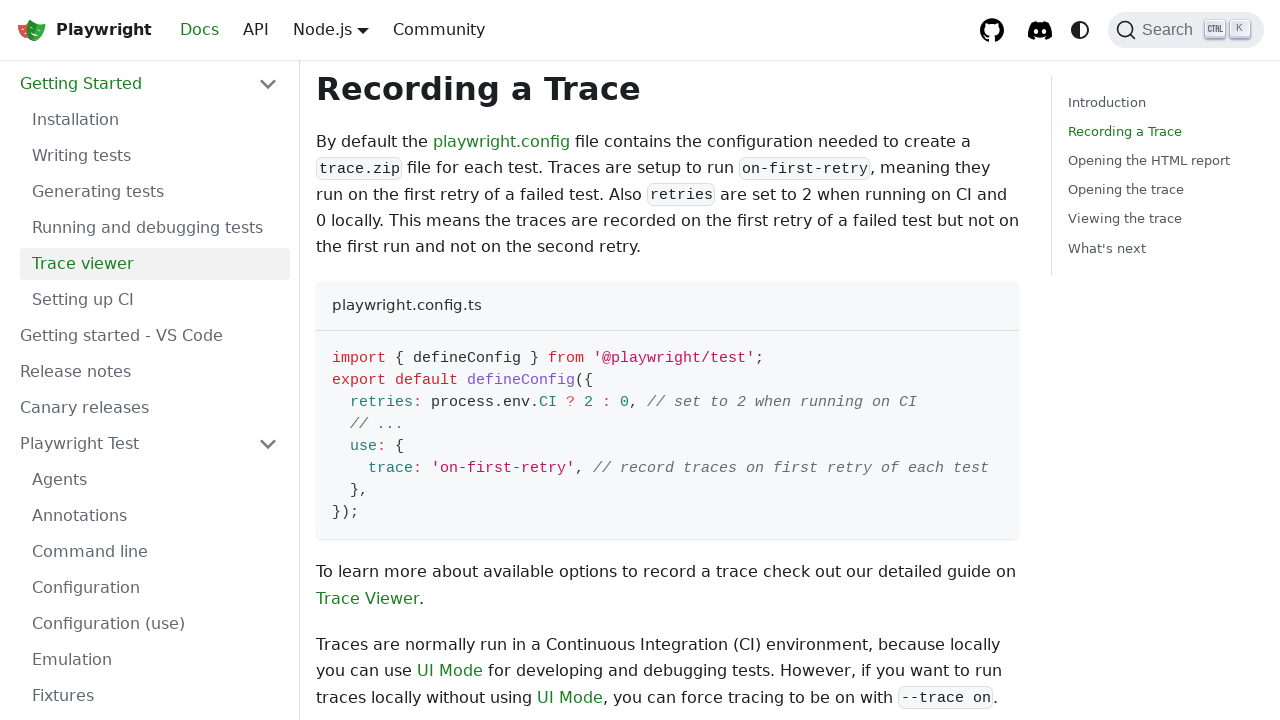